Selects the female gender radio button

Starting URL: http://demo.automationtesting.in/Register.html

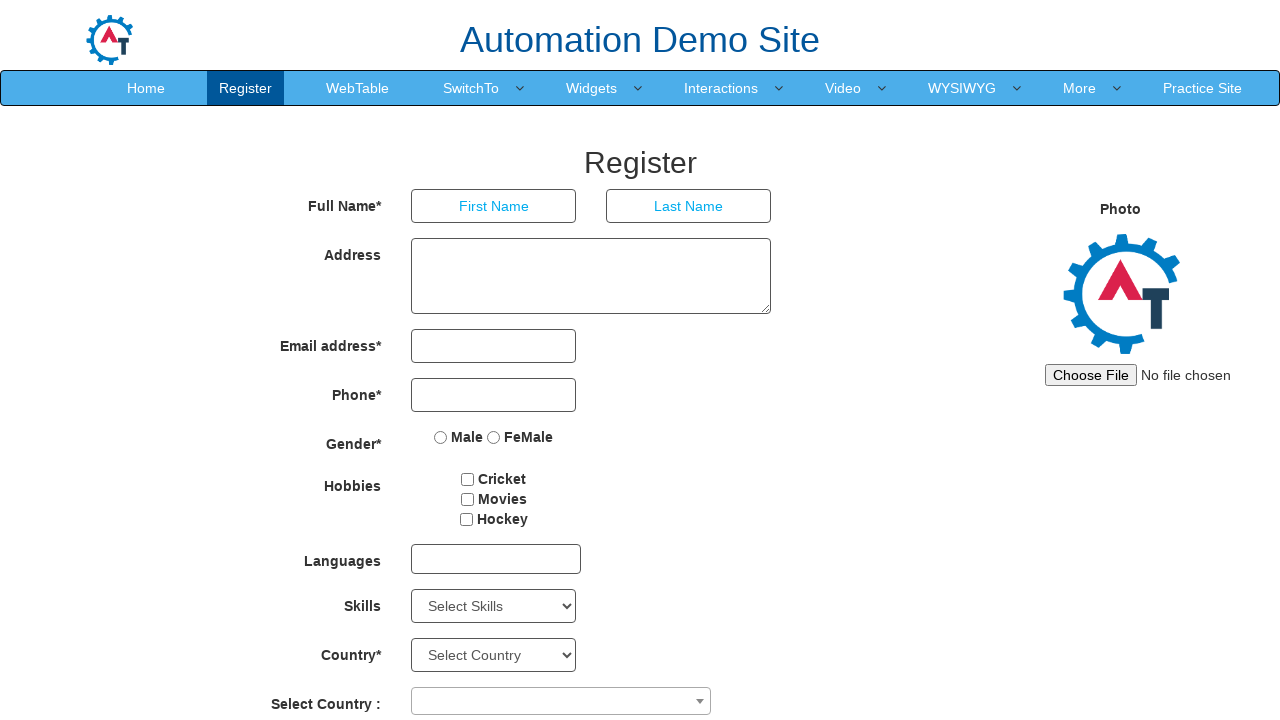

Navigated to registration page
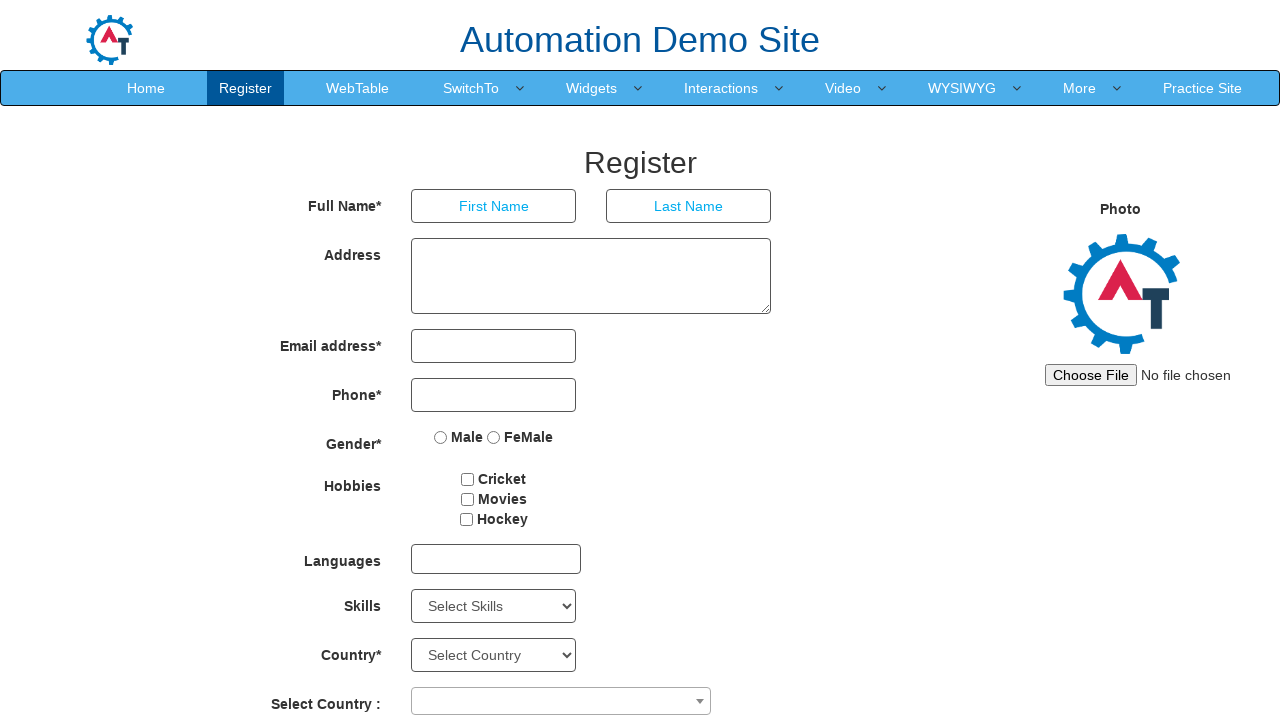

Selected female gender radio button at (494, 437) on input[value='FeMale']
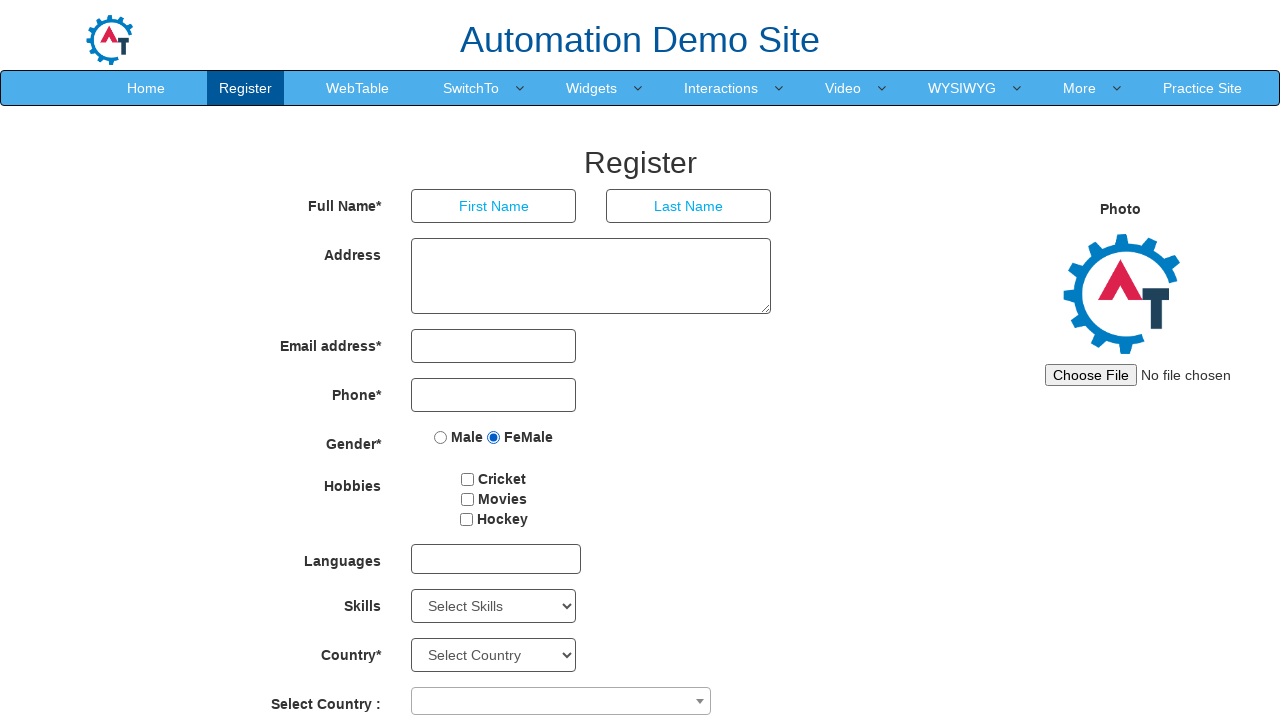

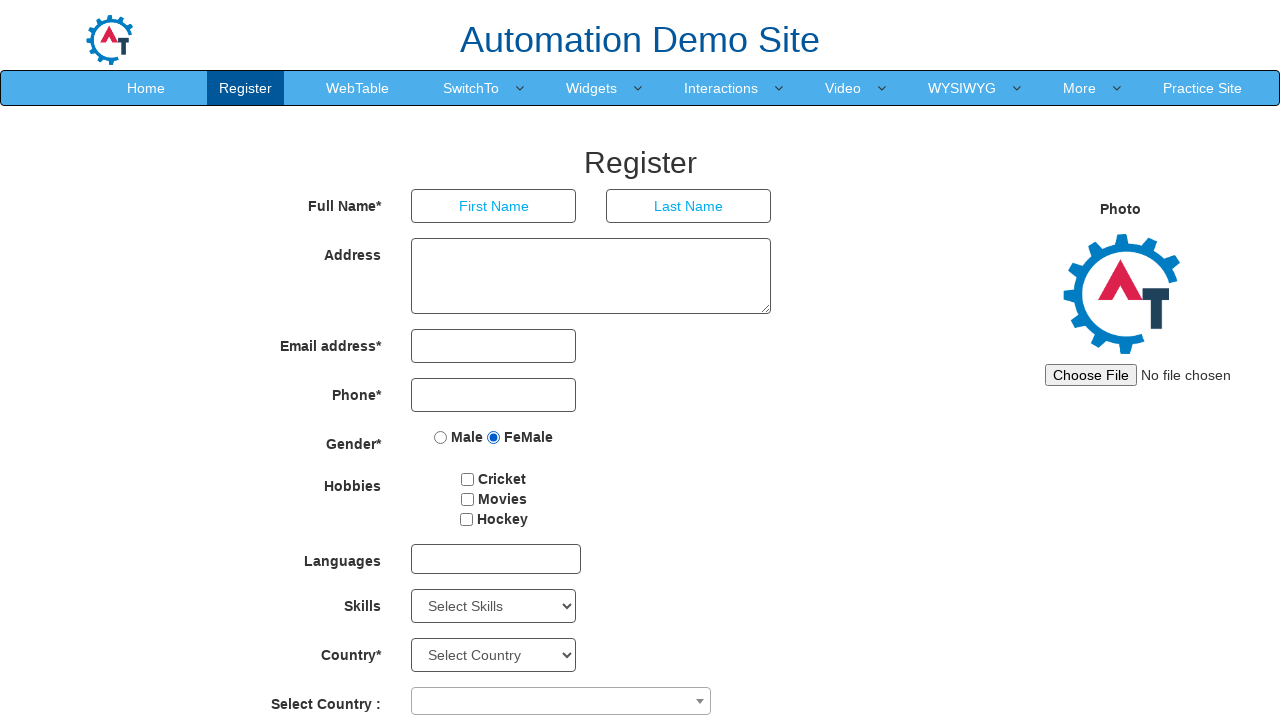